Navigates to a BrowserStack guide page and performs a scroll action down the page

Starting URL: https://www.browserstack.com/guide/selenium-3-vs-selenium-4

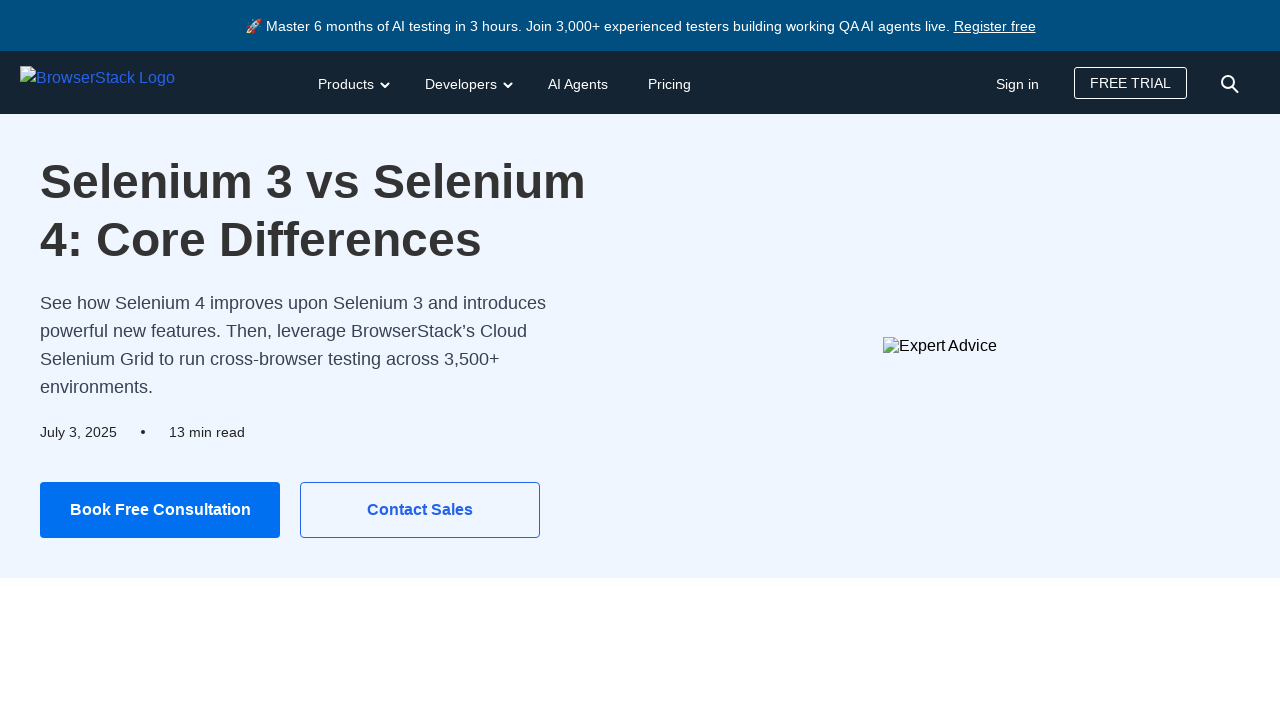

Navigated to BrowserStack Selenium 3 vs 4 guide page
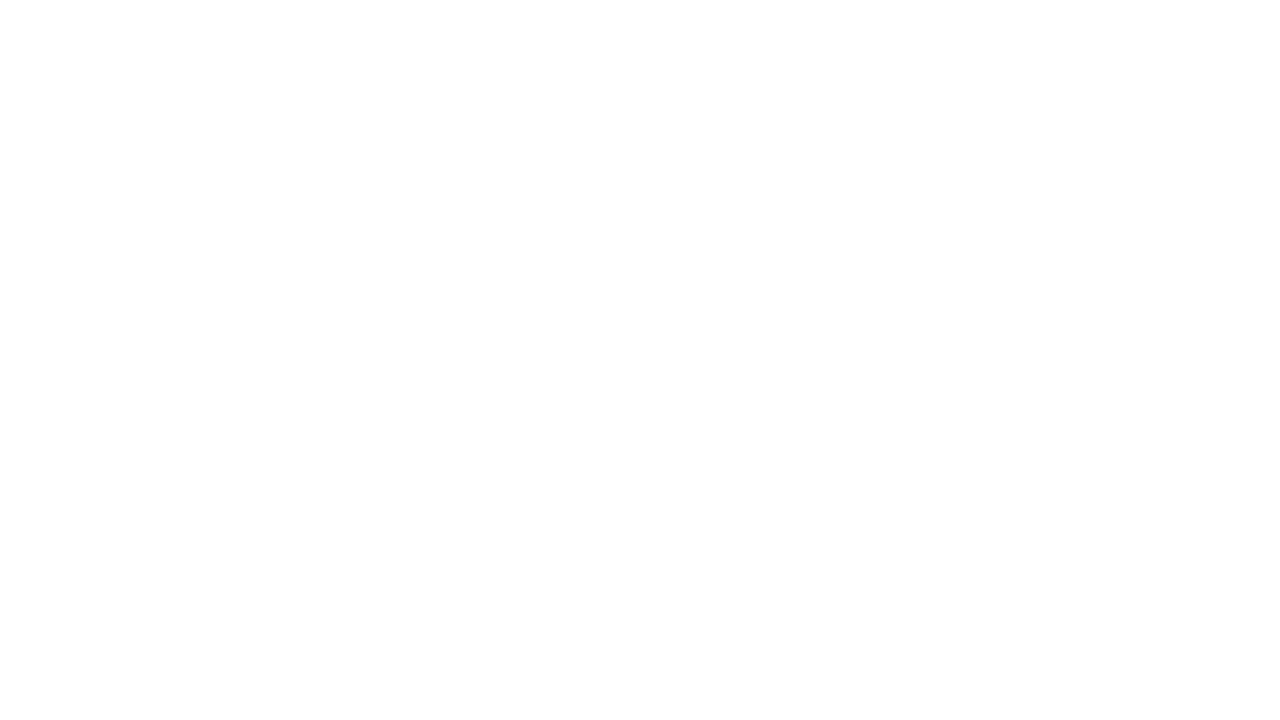

Scrolled down the page by 1500 pixels
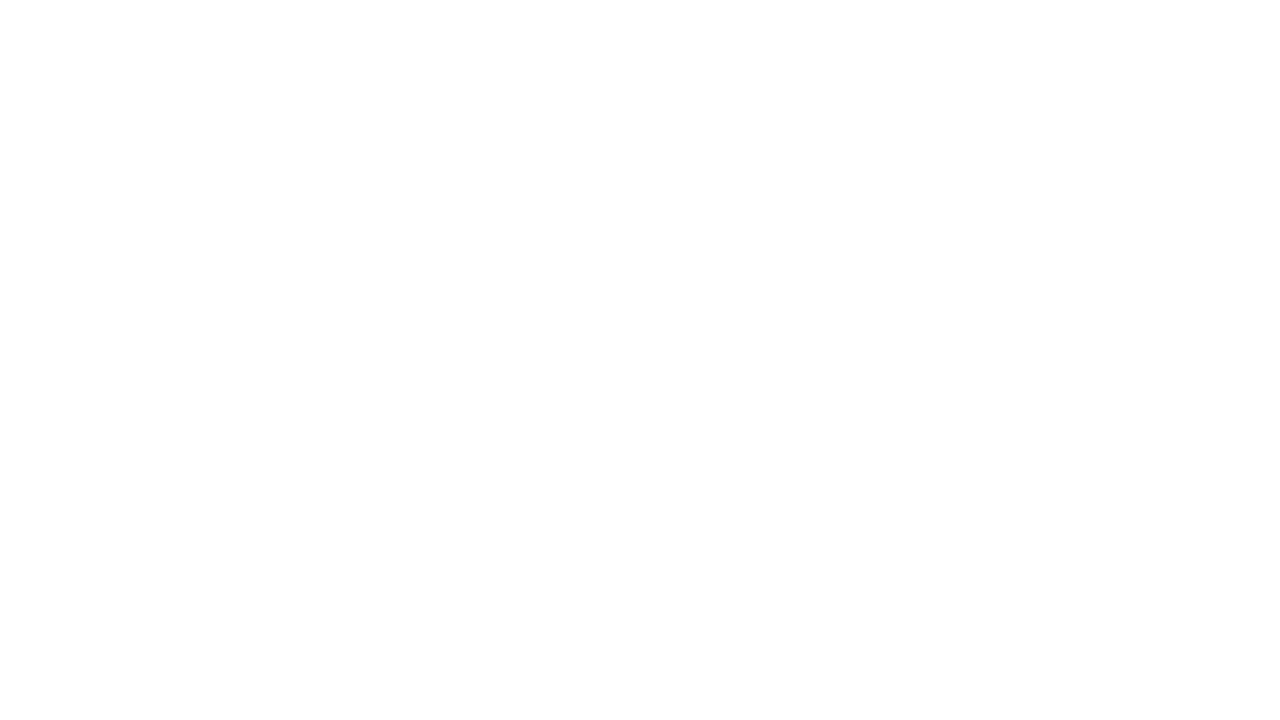

Waited 4 seconds to observe scroll effect
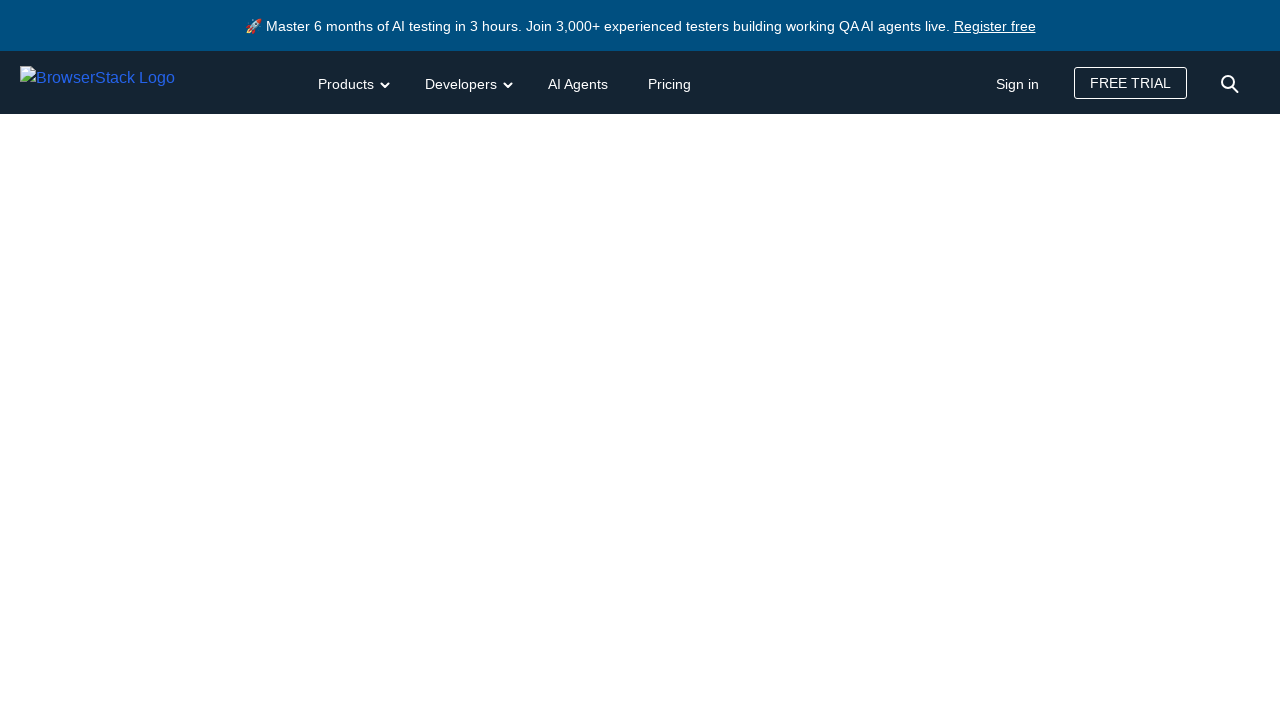

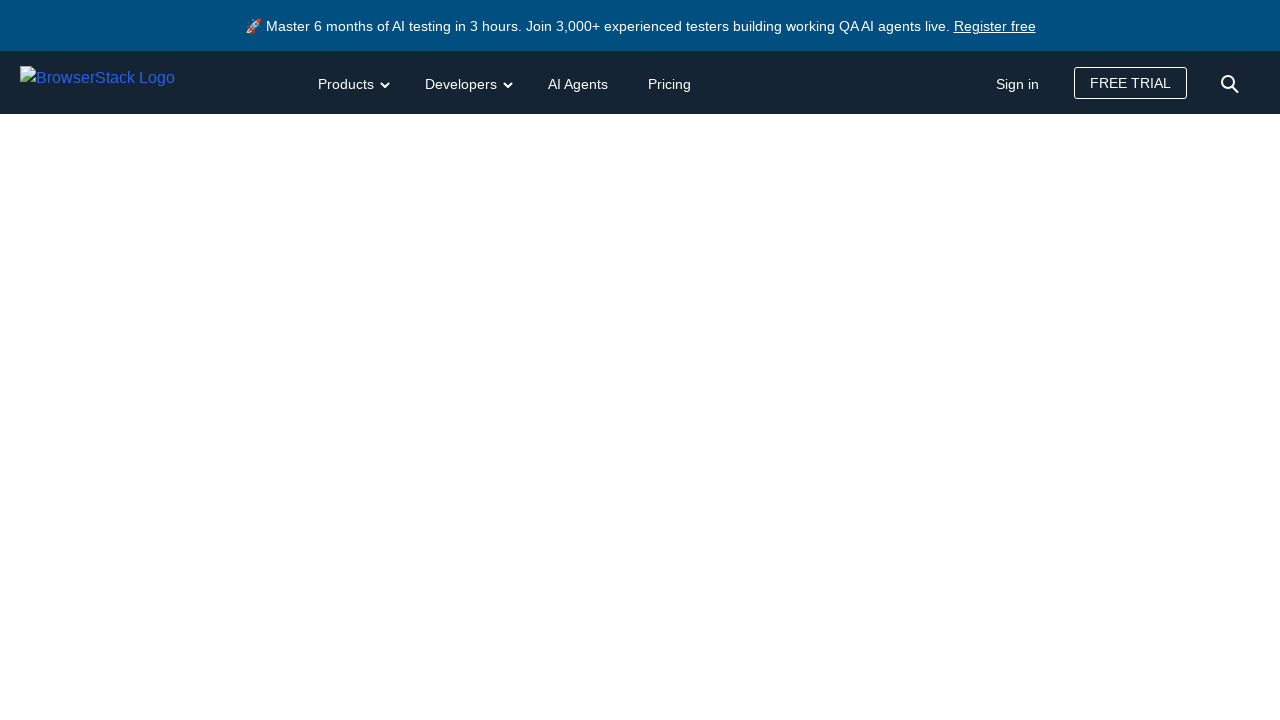